Navigates to Flipkart homepage and waits for full page content to load

Starting URL: https://www.flipkart.com/

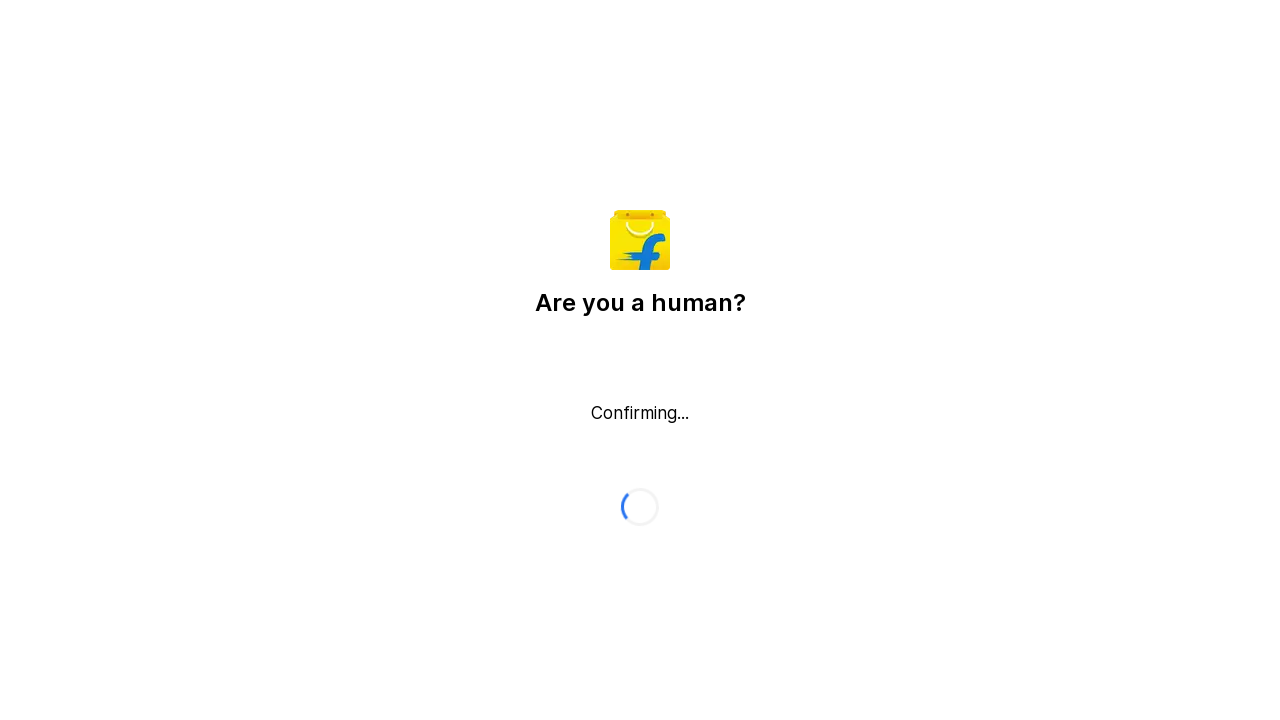

Waited for page network to become idle on Flipkart homepage
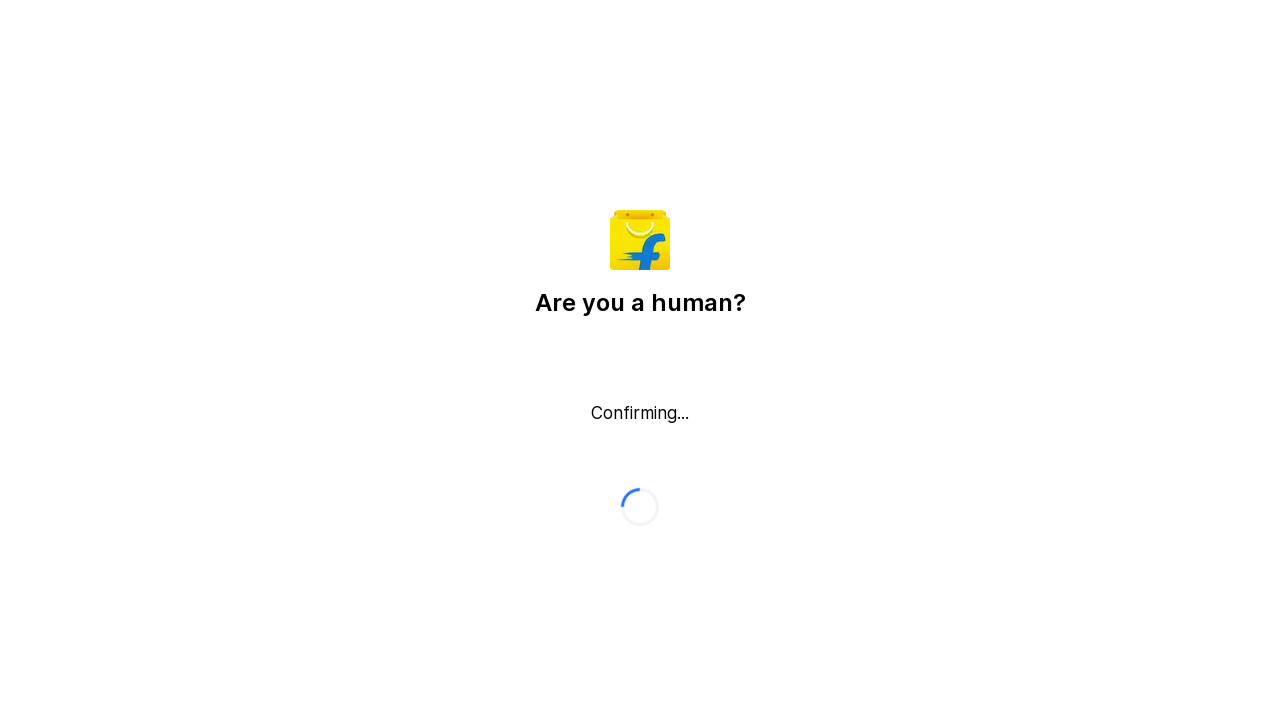

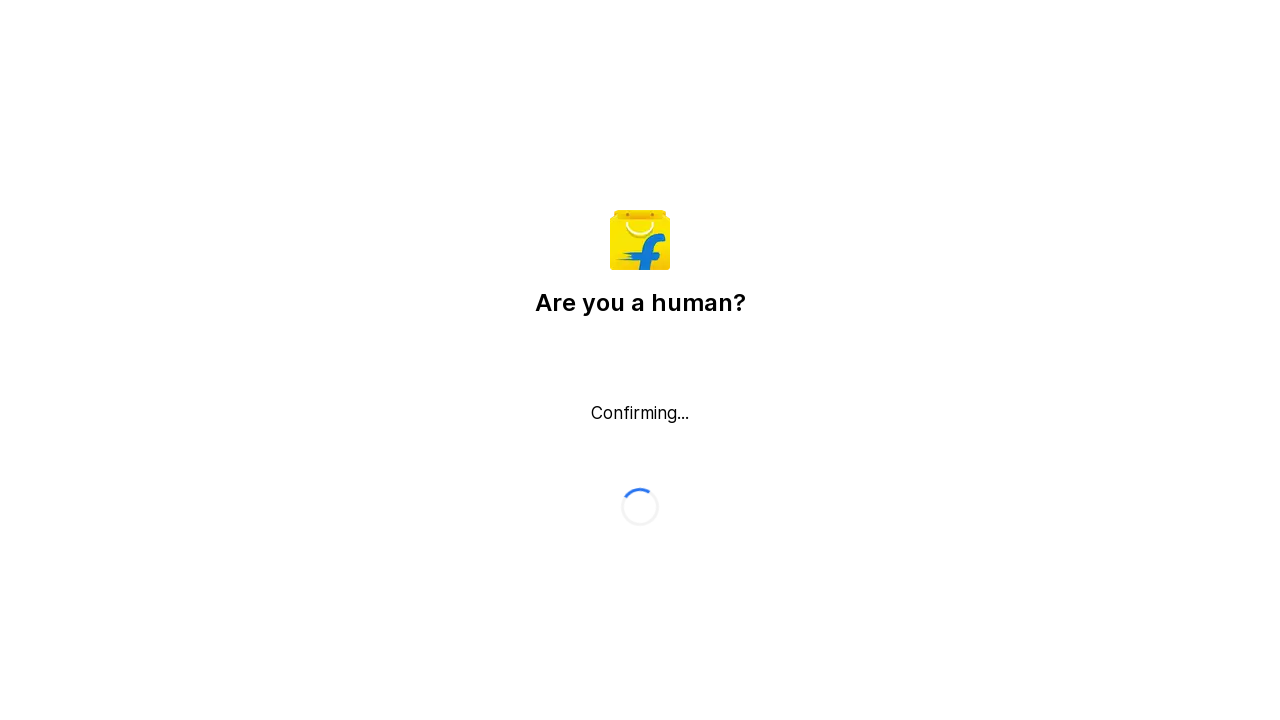